Tests filtering to display only active (non-completed) items by clicking the Active link.

Starting URL: https://demo.playwright.dev/todomvc

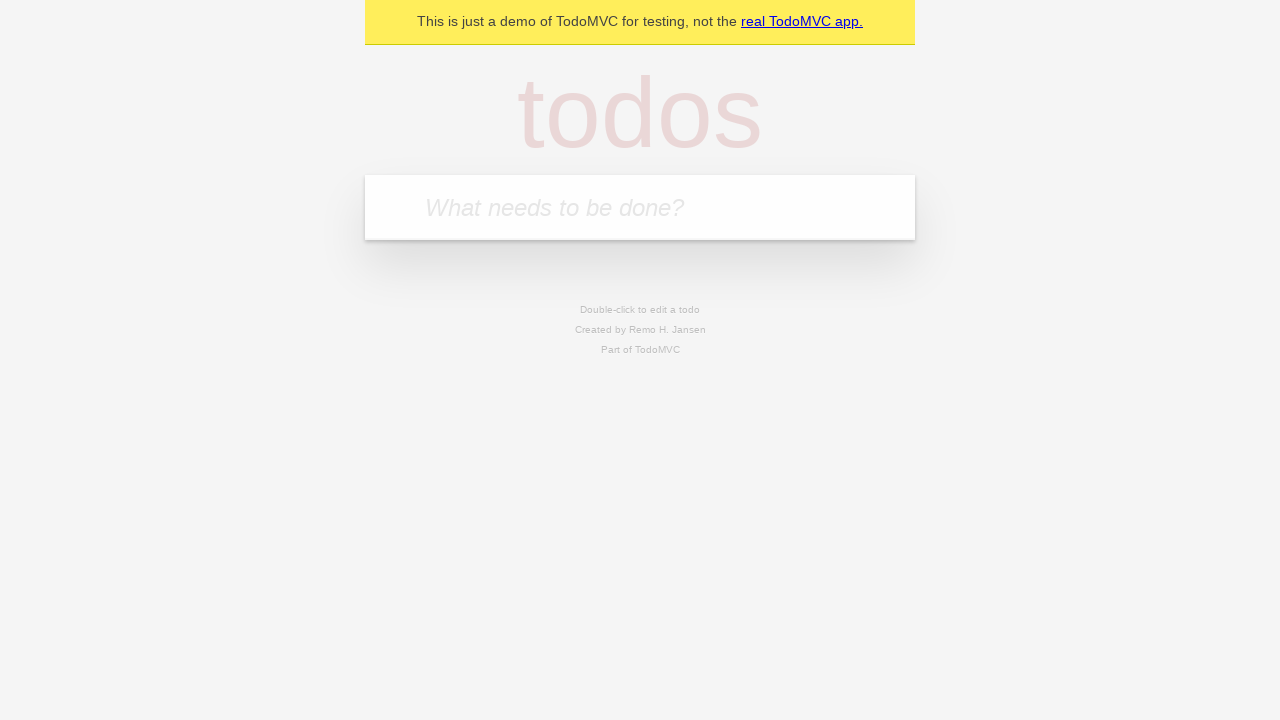

Filled todo input with 'buy some cheese' on internal:attr=[placeholder="What needs to be done?"i]
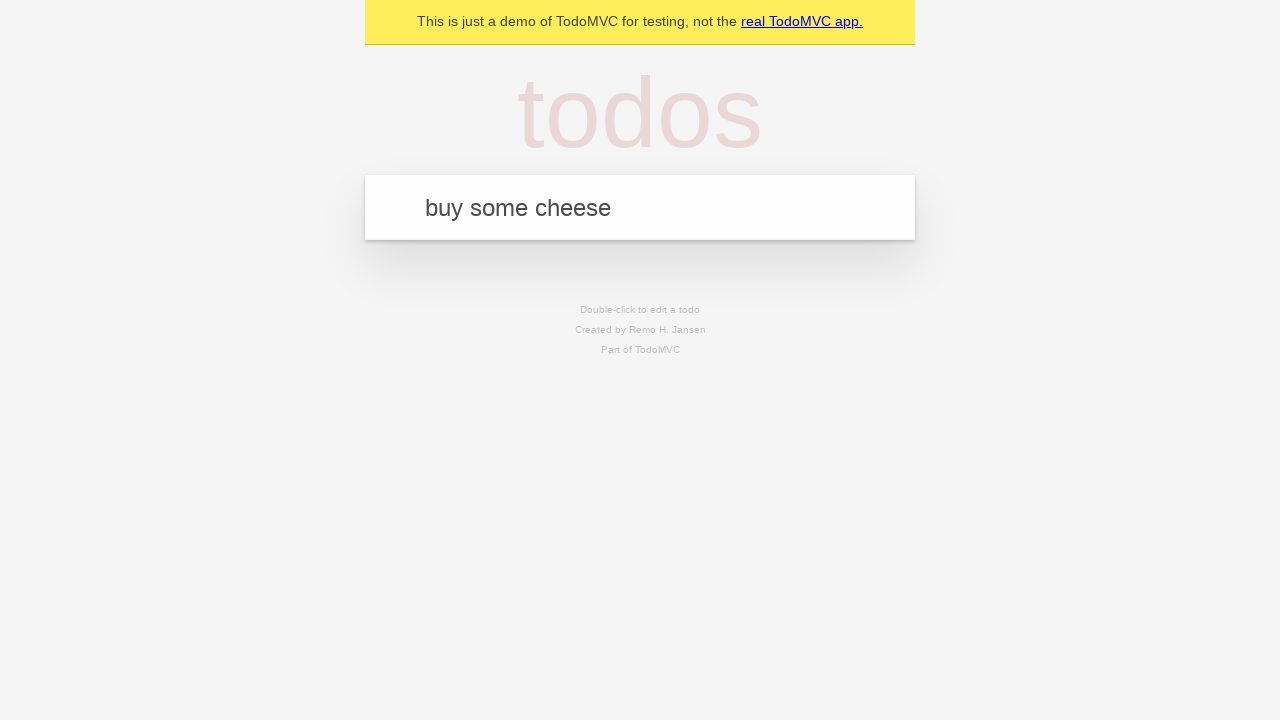

Pressed Enter to add first todo on internal:attr=[placeholder="What needs to be done?"i]
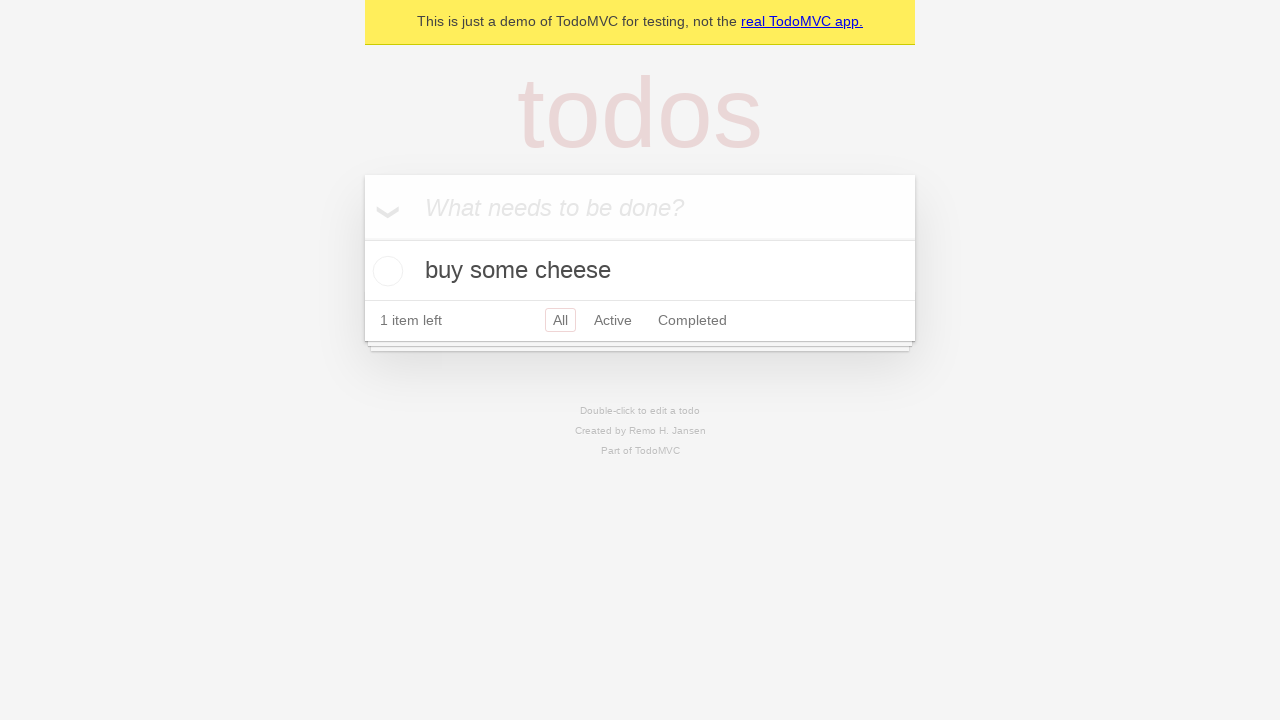

Filled todo input with 'feed the cat' on internal:attr=[placeholder="What needs to be done?"i]
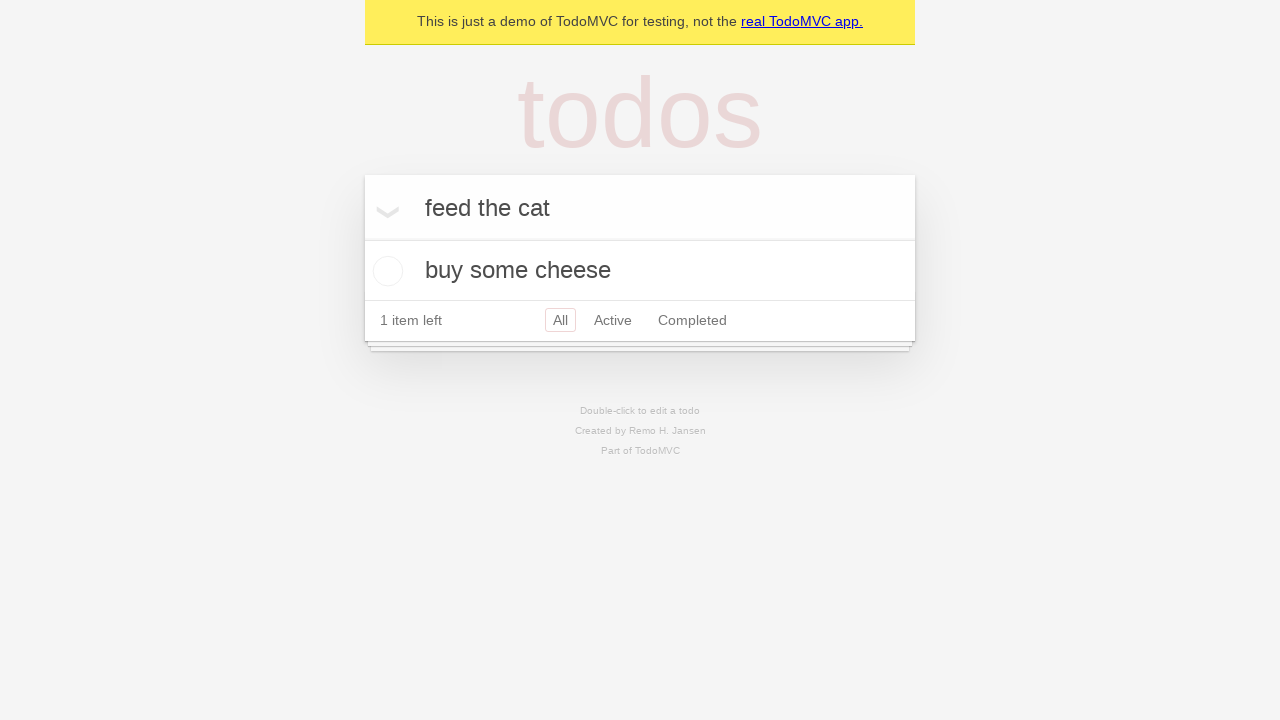

Pressed Enter to add second todo on internal:attr=[placeholder="What needs to be done?"i]
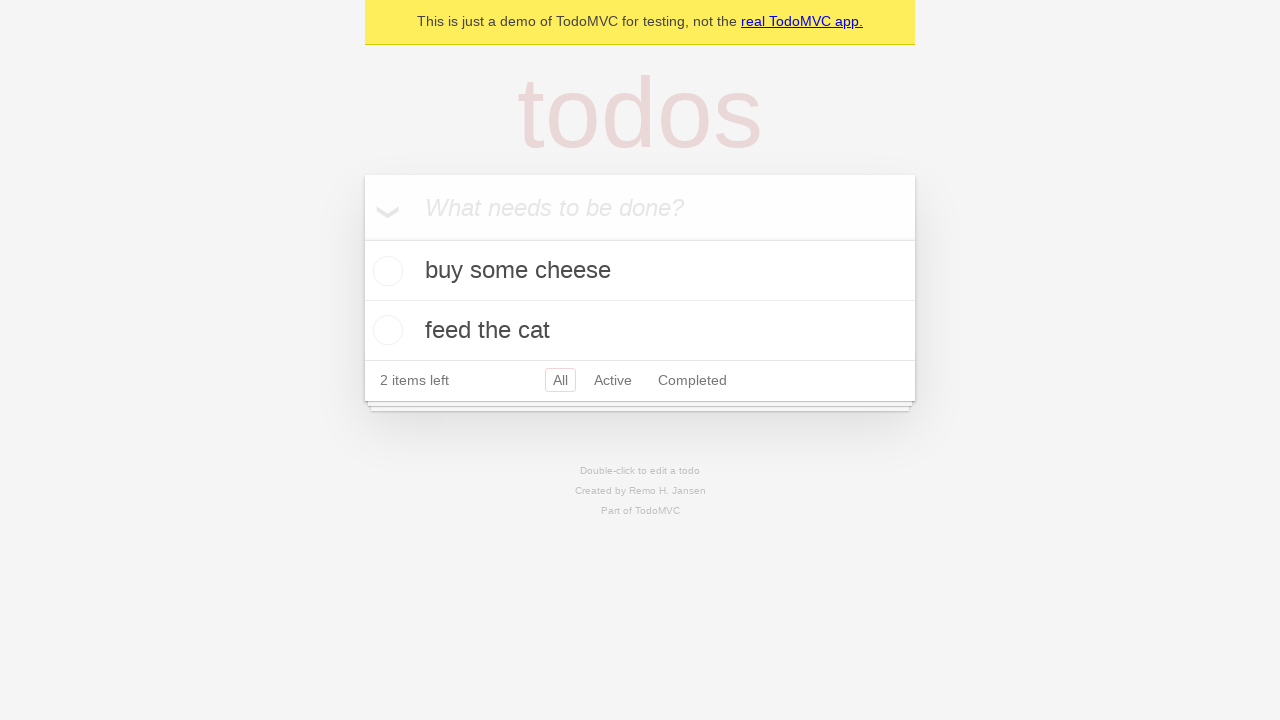

Filled todo input with 'book a doctors appointment' on internal:attr=[placeholder="What needs to be done?"i]
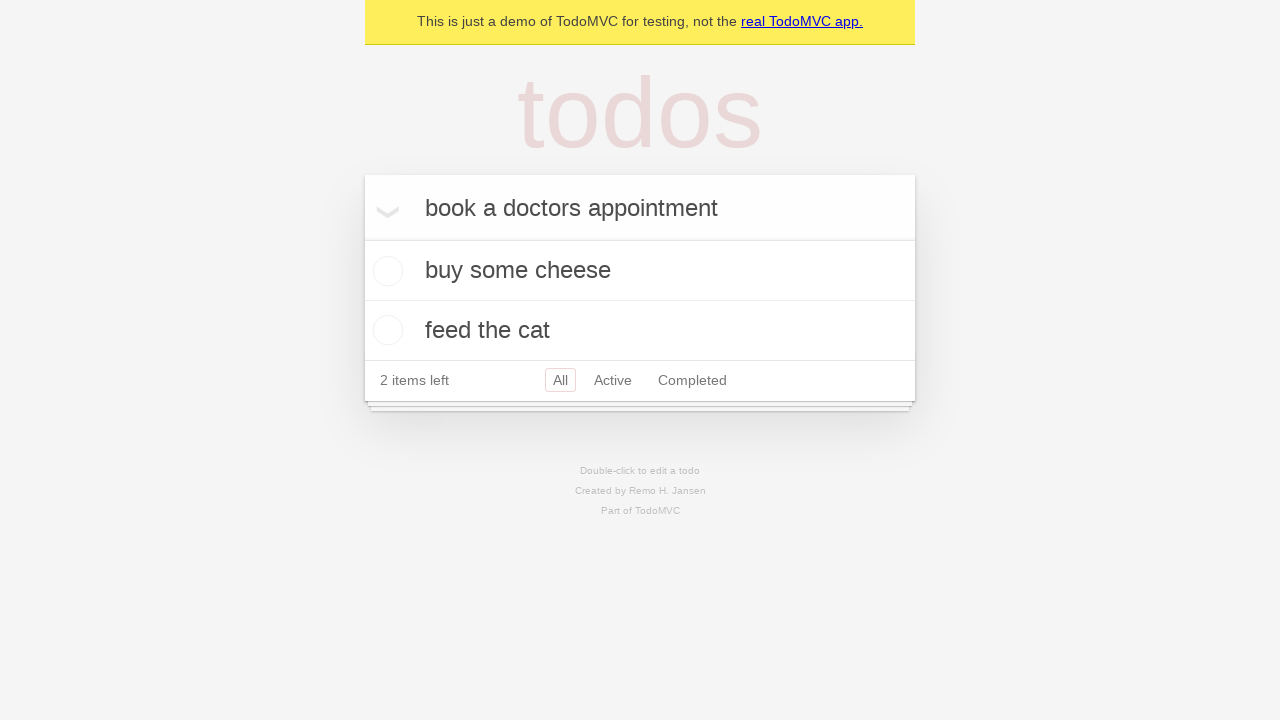

Pressed Enter to add third todo on internal:attr=[placeholder="What needs to be done?"i]
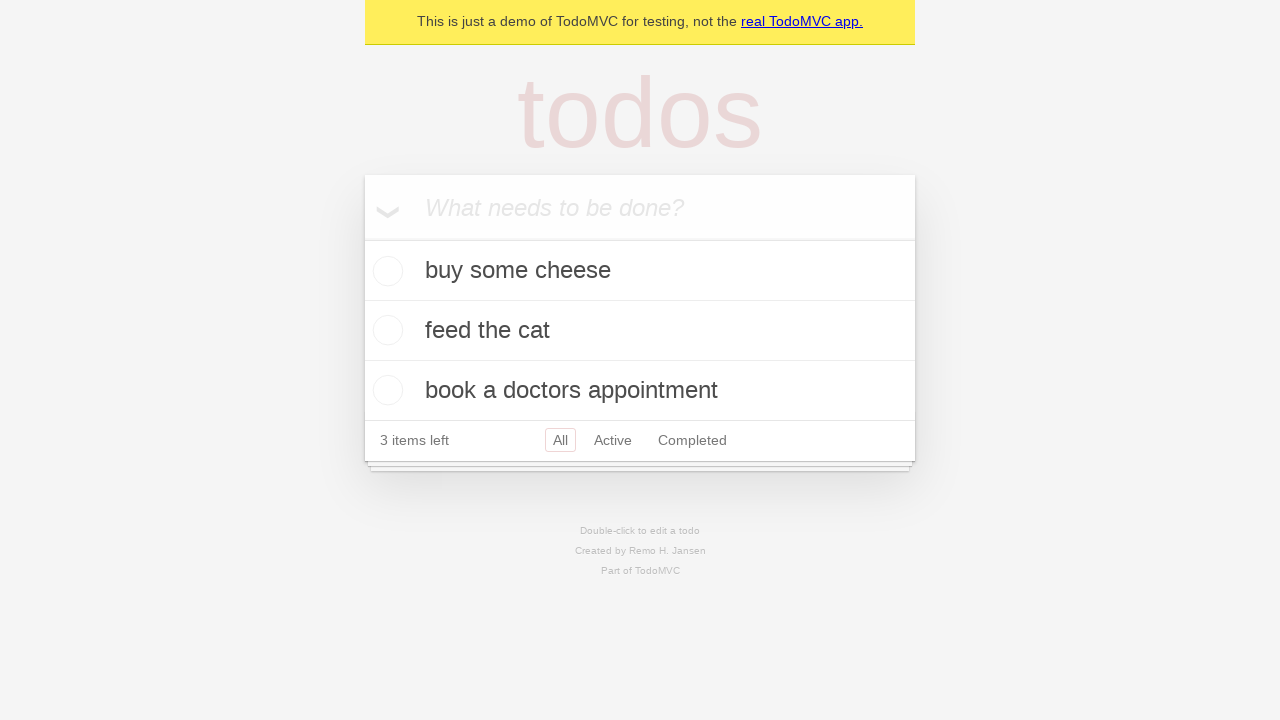

Checked the second todo item (feed the cat) as completed at (385, 330) on internal:testid=[data-testid="todo-item"s] >> nth=1 >> internal:role=checkbox
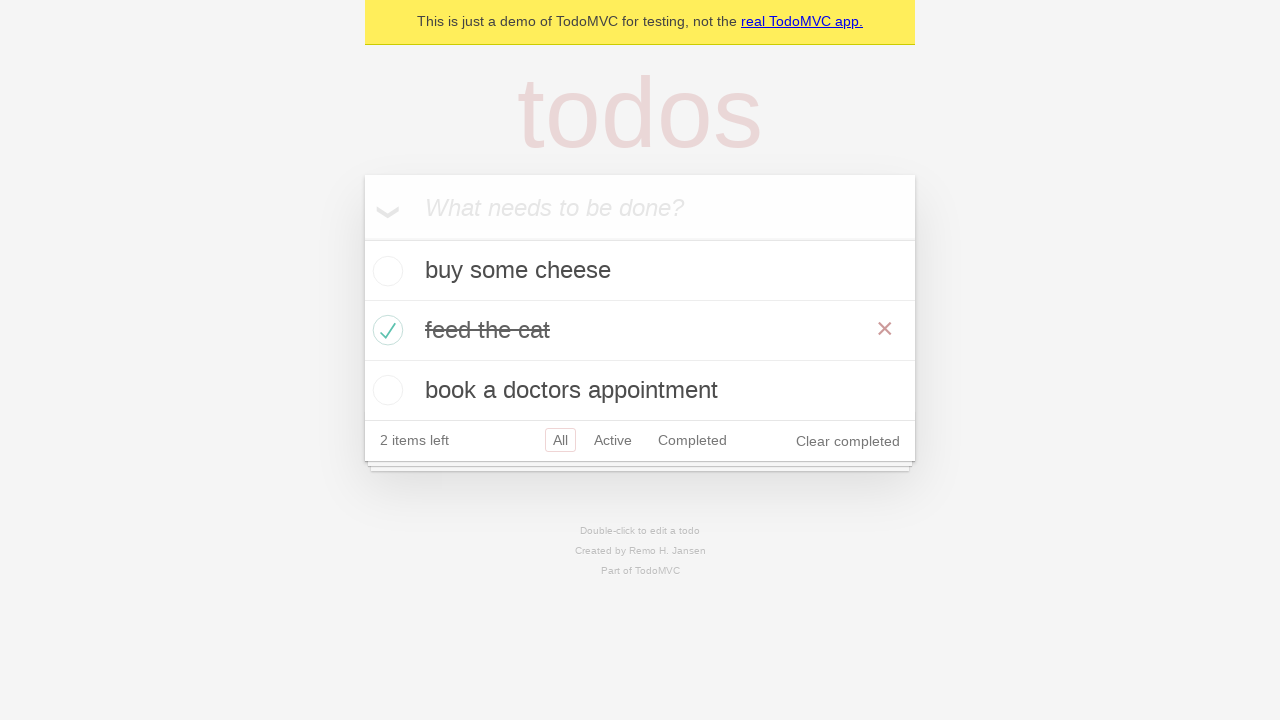

Clicked Active link to filter and display only active (non-completed) items at (613, 440) on internal:role=link[name="Active"i]
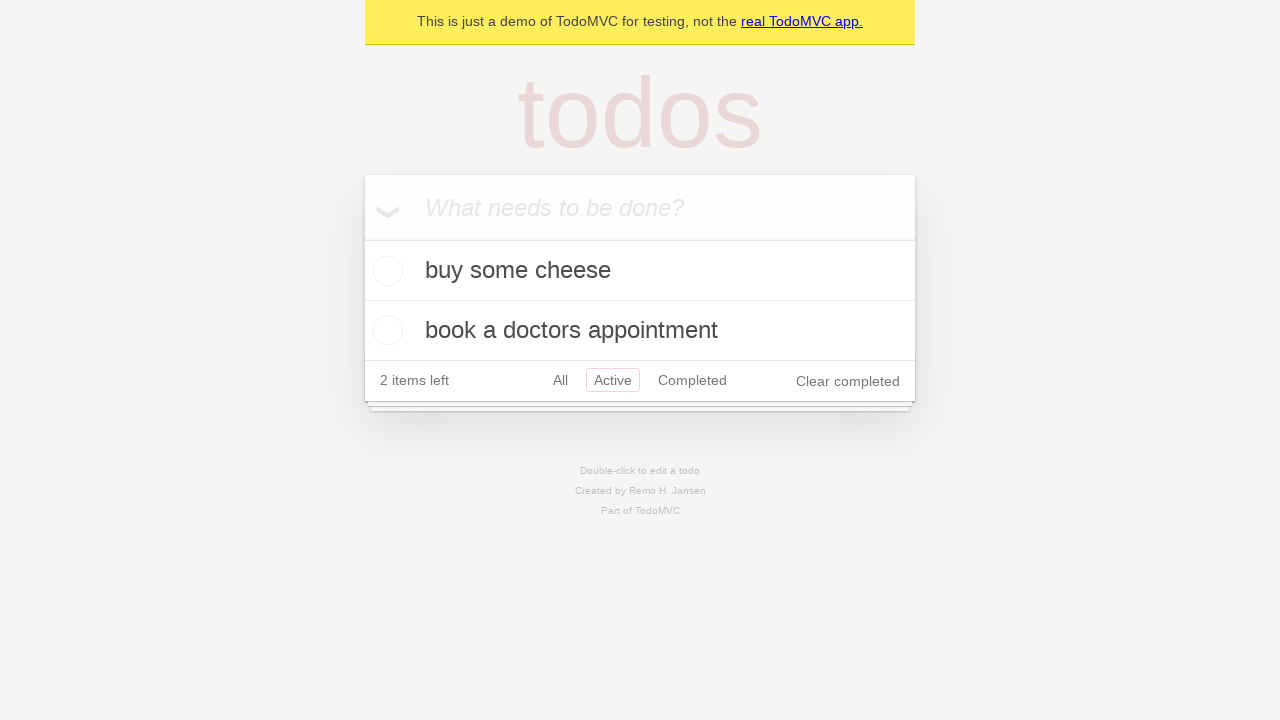

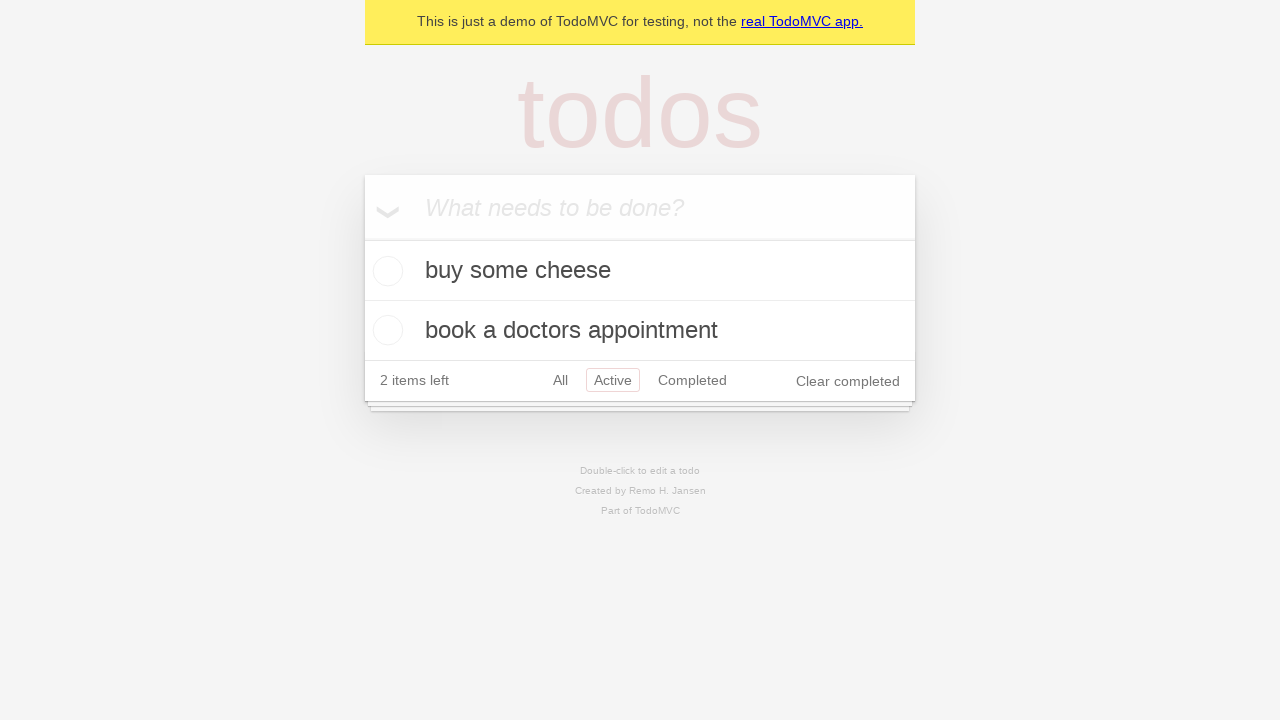